Tests the Bank Manager functionality by logging in as manager, adding a new customer with details, and then searching for and validating the customer exists in the system

Starting URL: https://www.globalsqa.com/angularJs-protractor/BankingProject/#/login

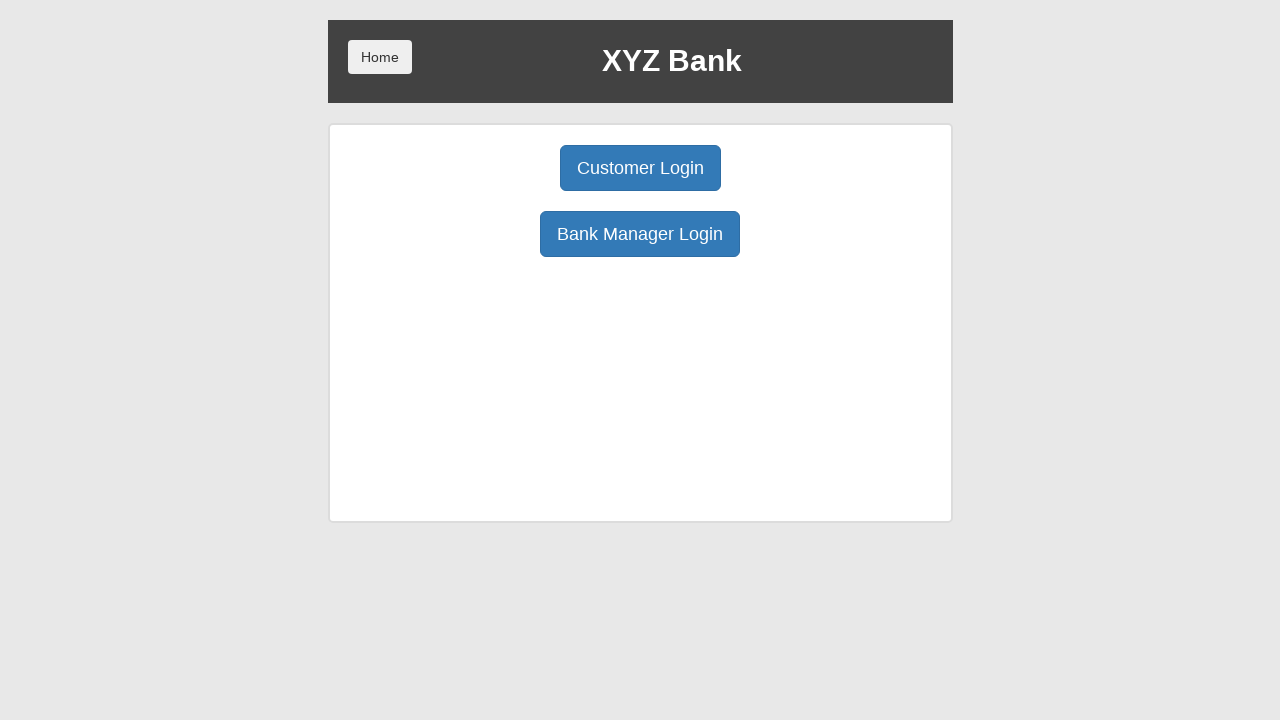

Clicked Bank Manager Login button at (640, 234) on xpath=/html/body/div/div/div[2]/div/div[1]/div[2]/button
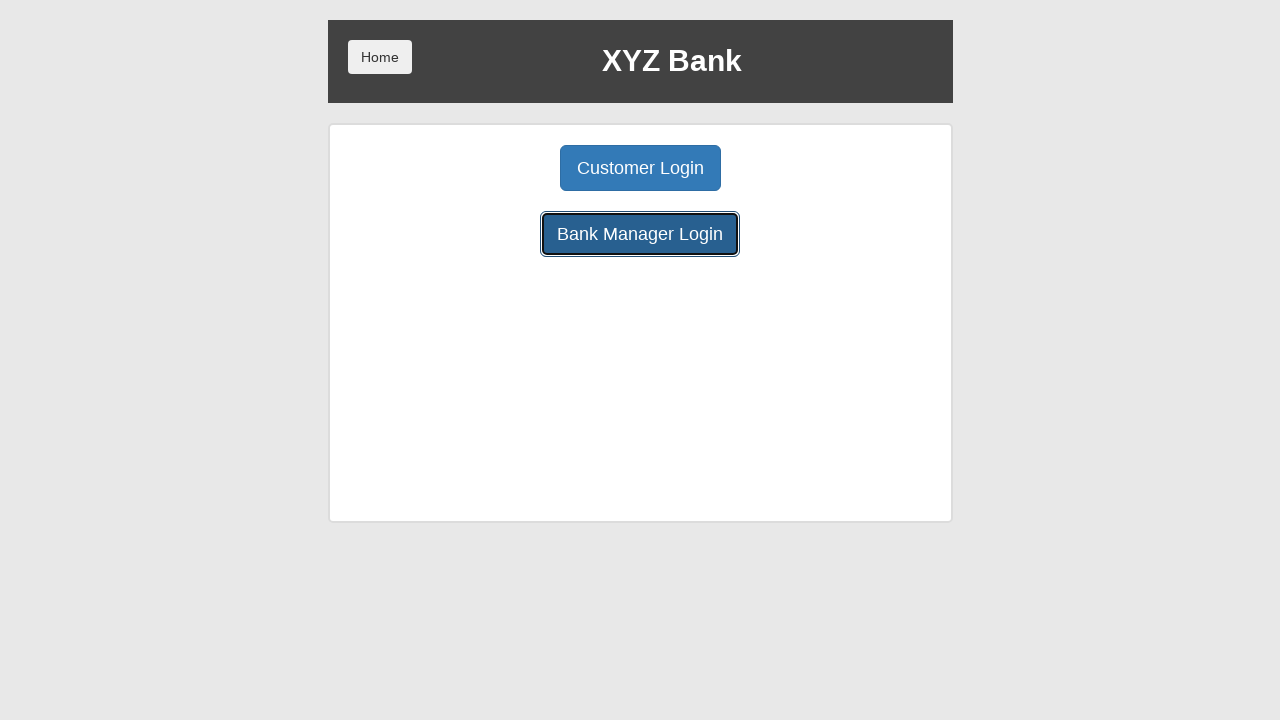

Clicked Add Customer button at (502, 168) on xpath=/html/body/div/div/div[2]/div/div[1]/button[1]
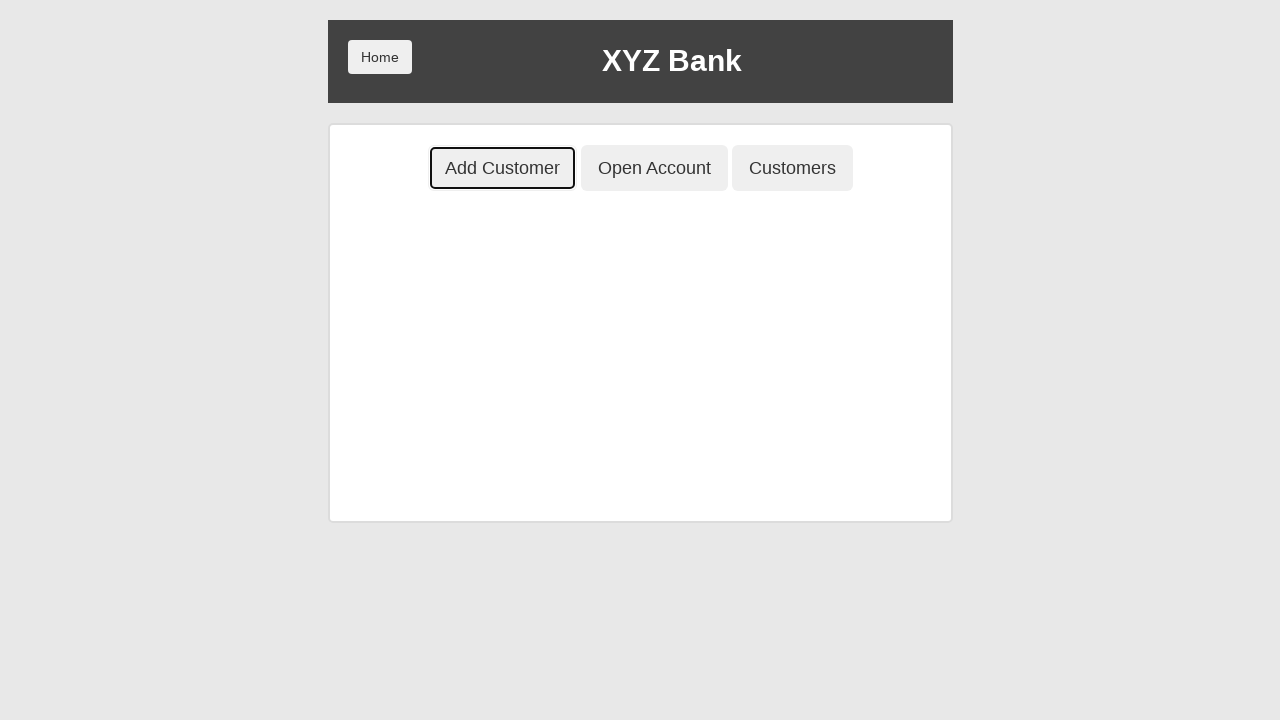

Clicked first name input field at (640, 253) on xpath=/html/body/div/div/div[2]/div/div[2]/div/div/form/div[1]/input
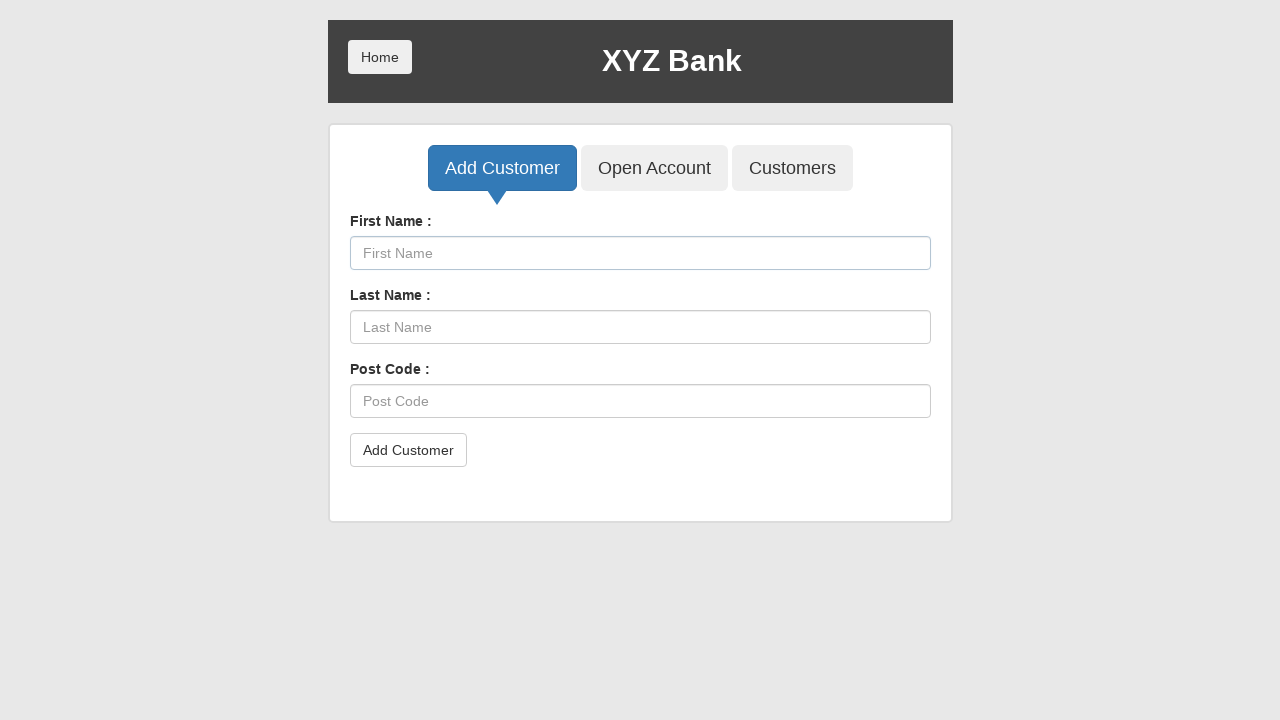

Filled first name field with 'John' on xpath=/html/body/div/div/div[2]/div/div[2]/div/div/form/div[1]/input
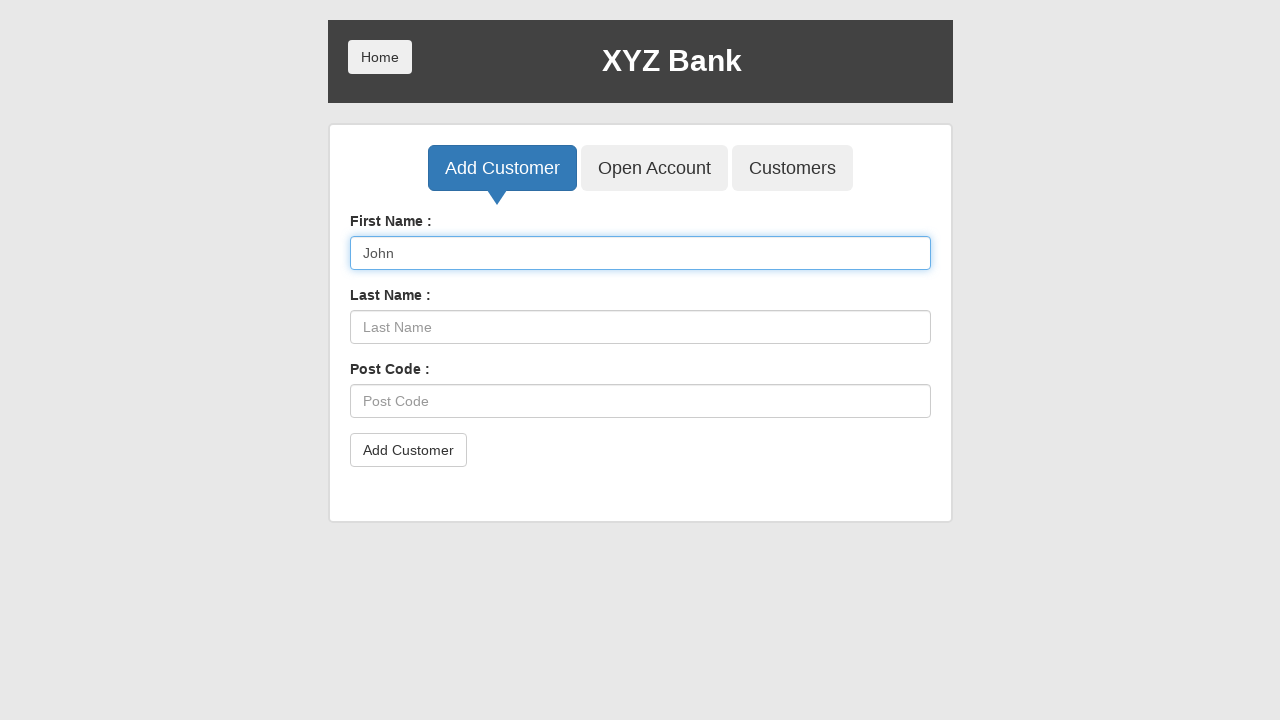

Clicked last name input field at (640, 327) on xpath=/html/body/div/div/div[2]/div/div[2]/div/div/form/div[2]/input
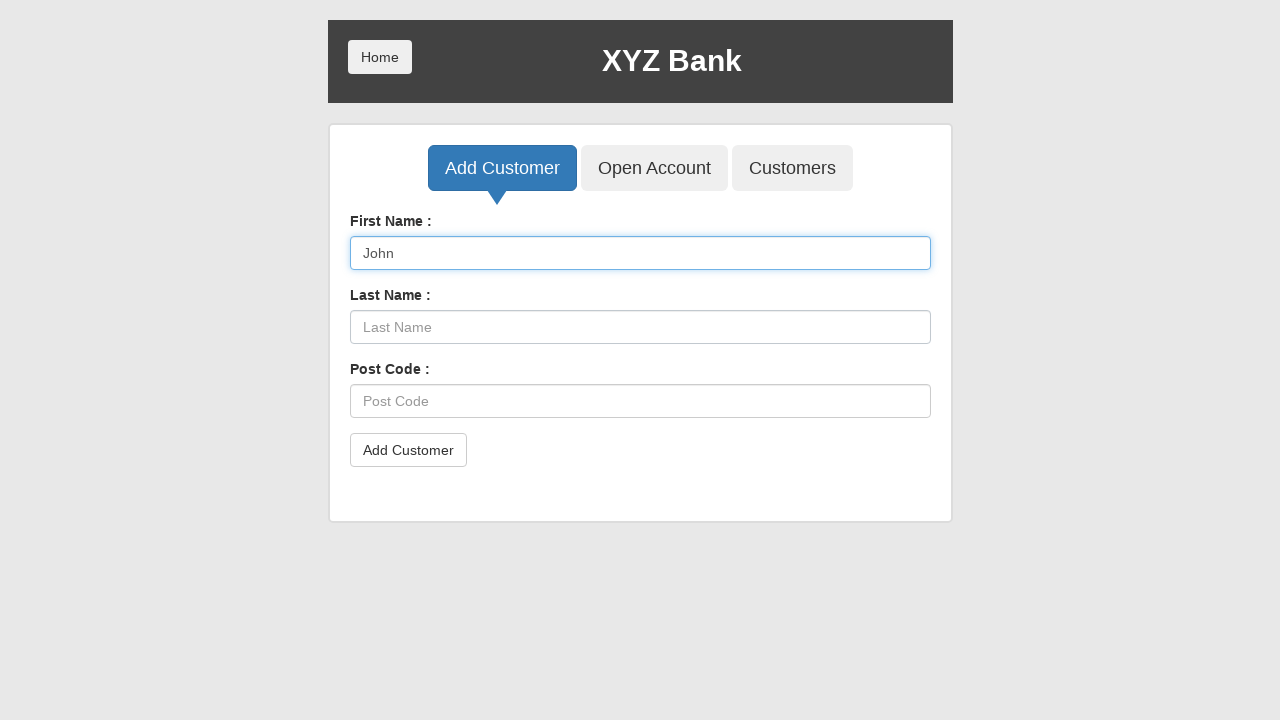

Filled last name field with 'Smith' on xpath=/html/body/div/div/div[2]/div/div[2]/div/div/form/div[2]/input
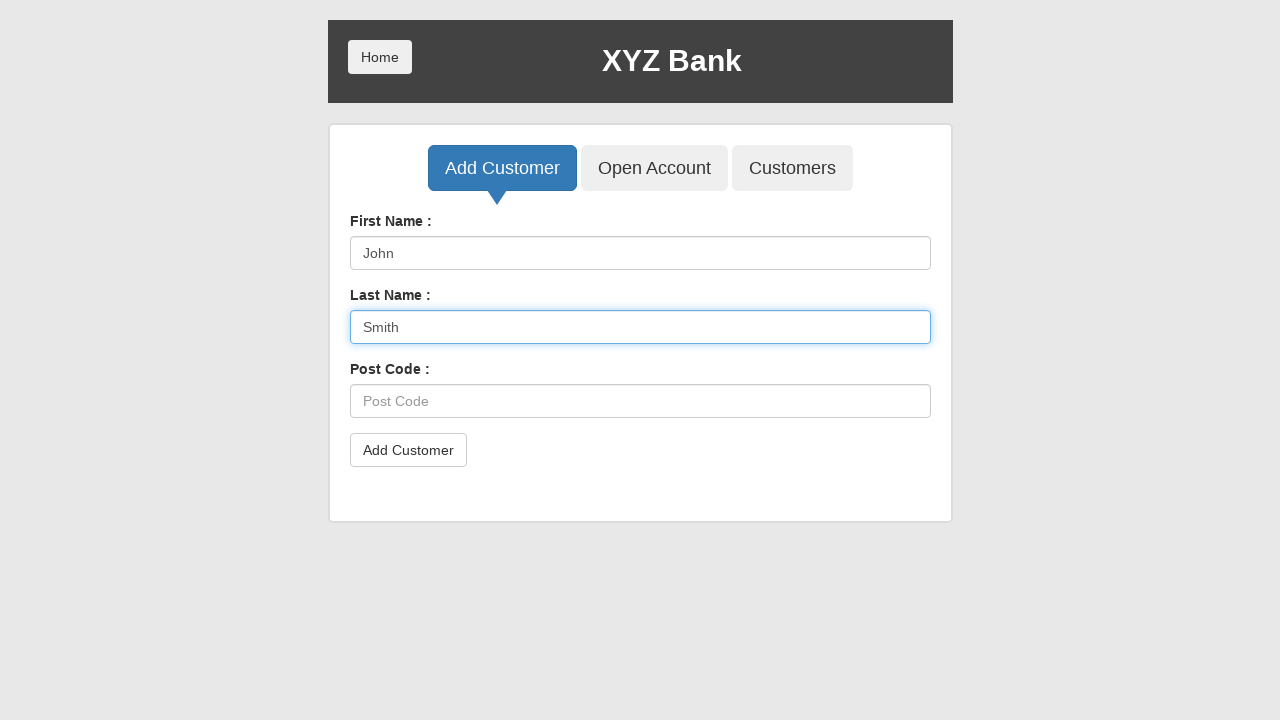

Clicked postal code input field at (640, 401) on xpath=/html/body/div/div/div[2]/div/div[2]/div/div/form/div[3]/input
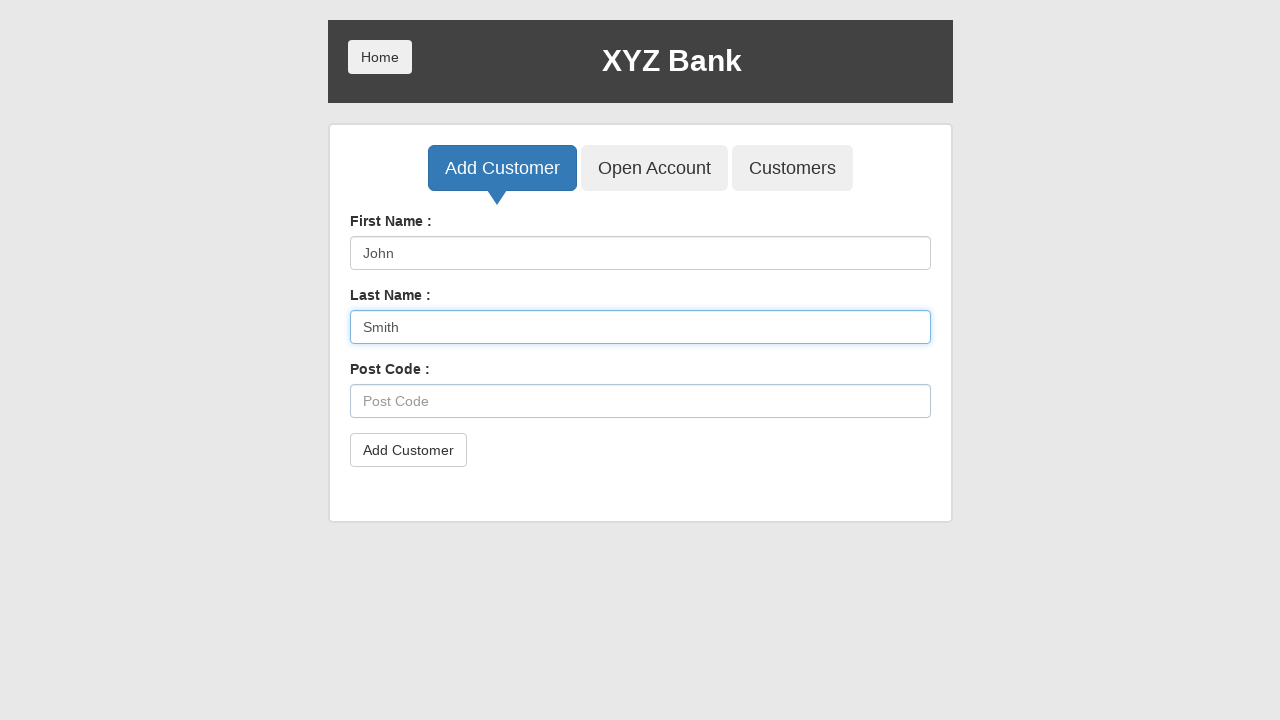

Filled postal code field with '12345' on xpath=/html/body/div/div/div[2]/div/div[2]/div/div/form/div[3]/input
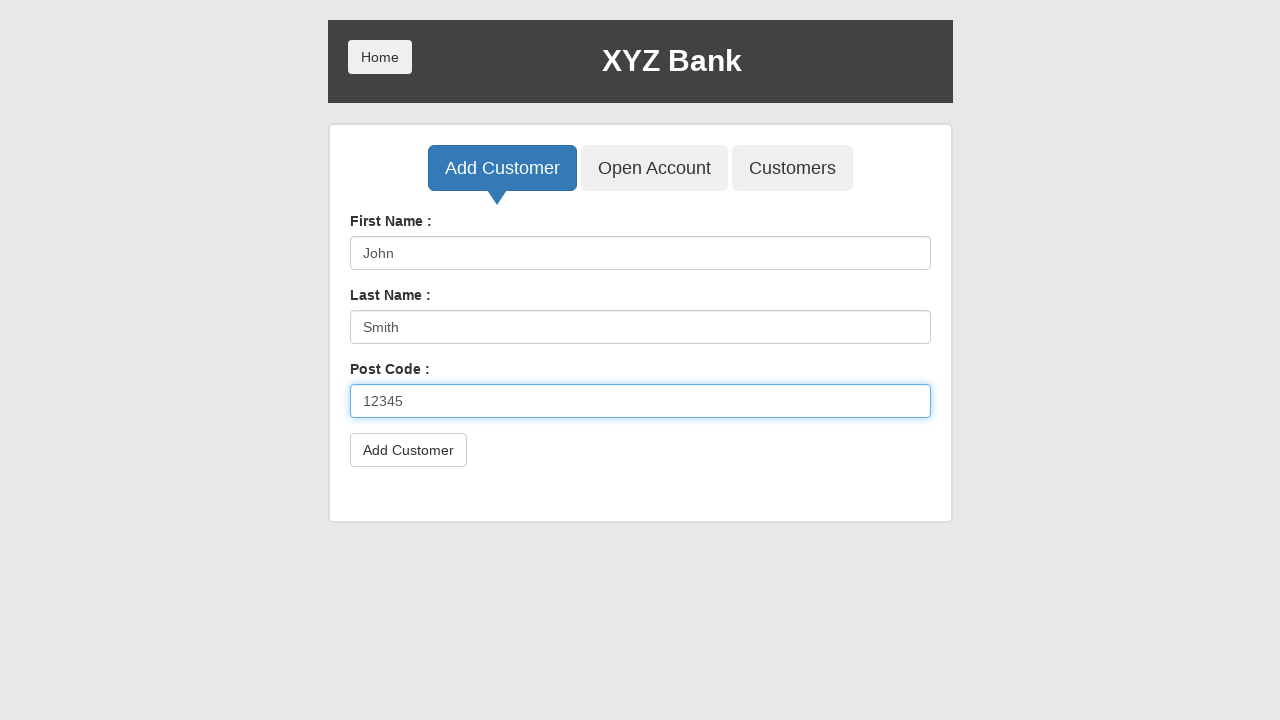

Clicked Add Customer form submit button at (408, 450) on xpath=/html/body/div/div/div[2]/div/div[2]/div/div/form/button
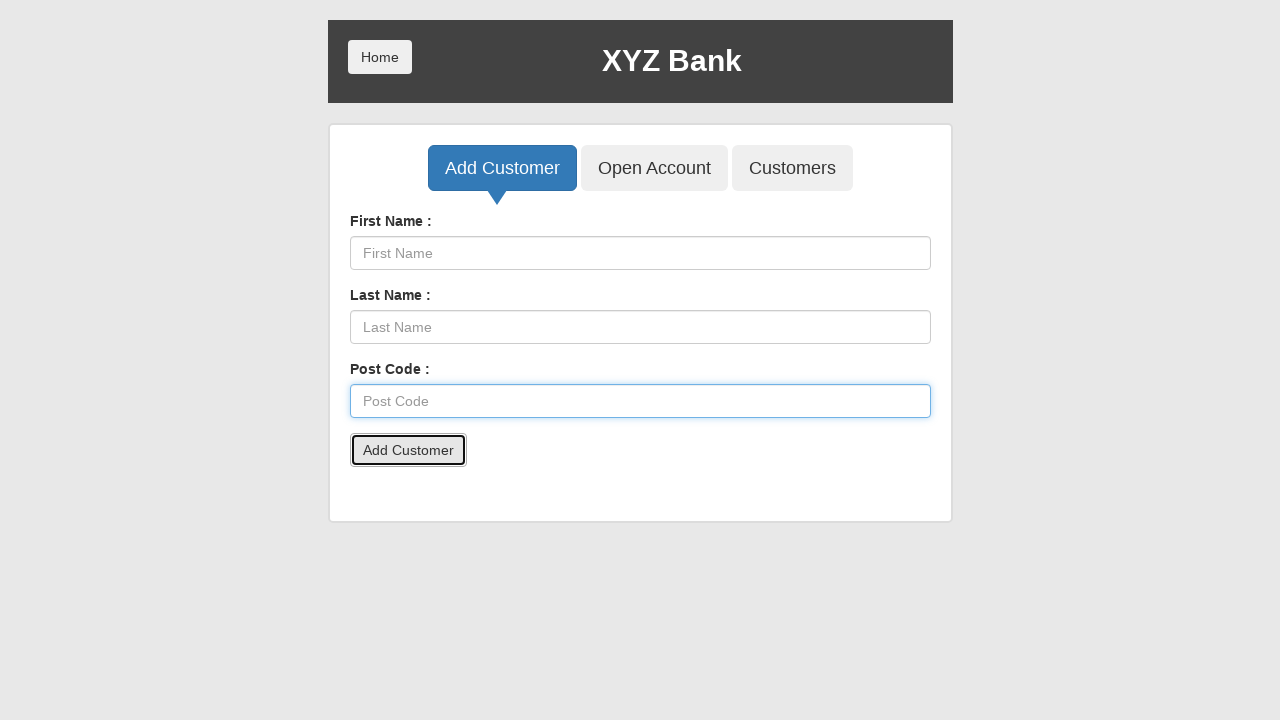

Set up dialog handler to accept alerts
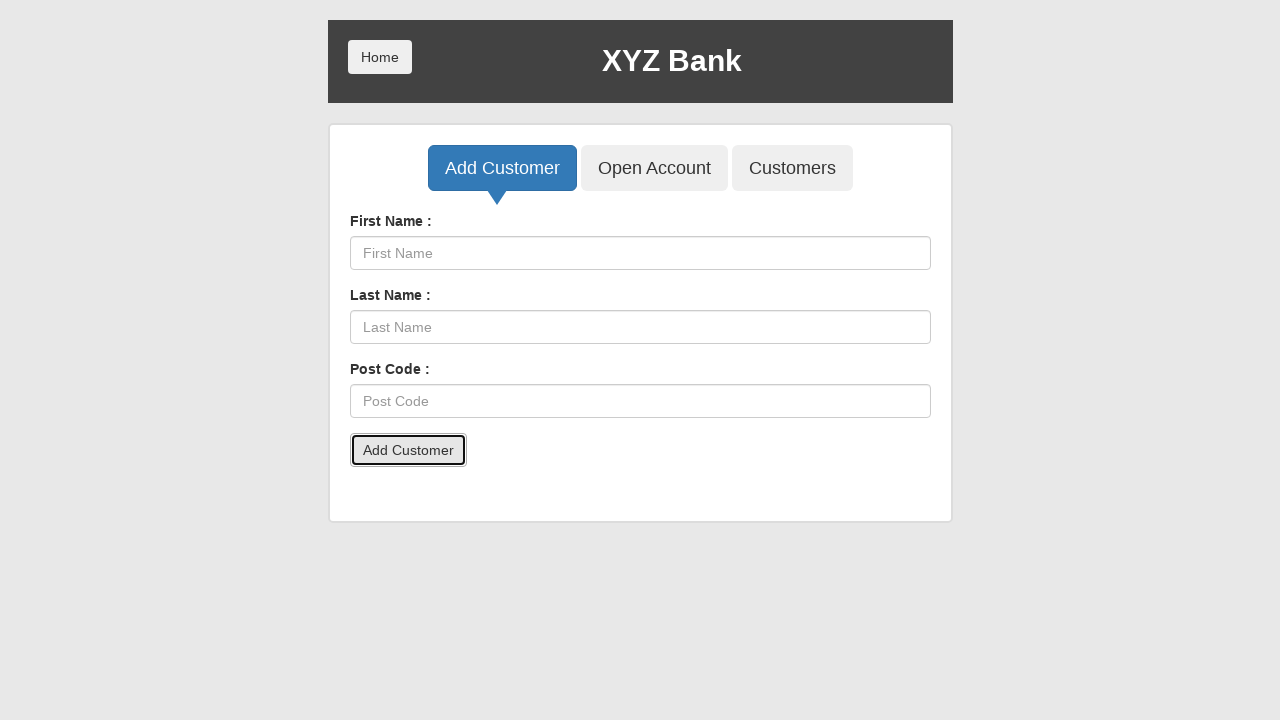

Clicked Customers tab at (792, 168) on xpath=/html/body/div/div/div[2]/div/div[1]/button[3]
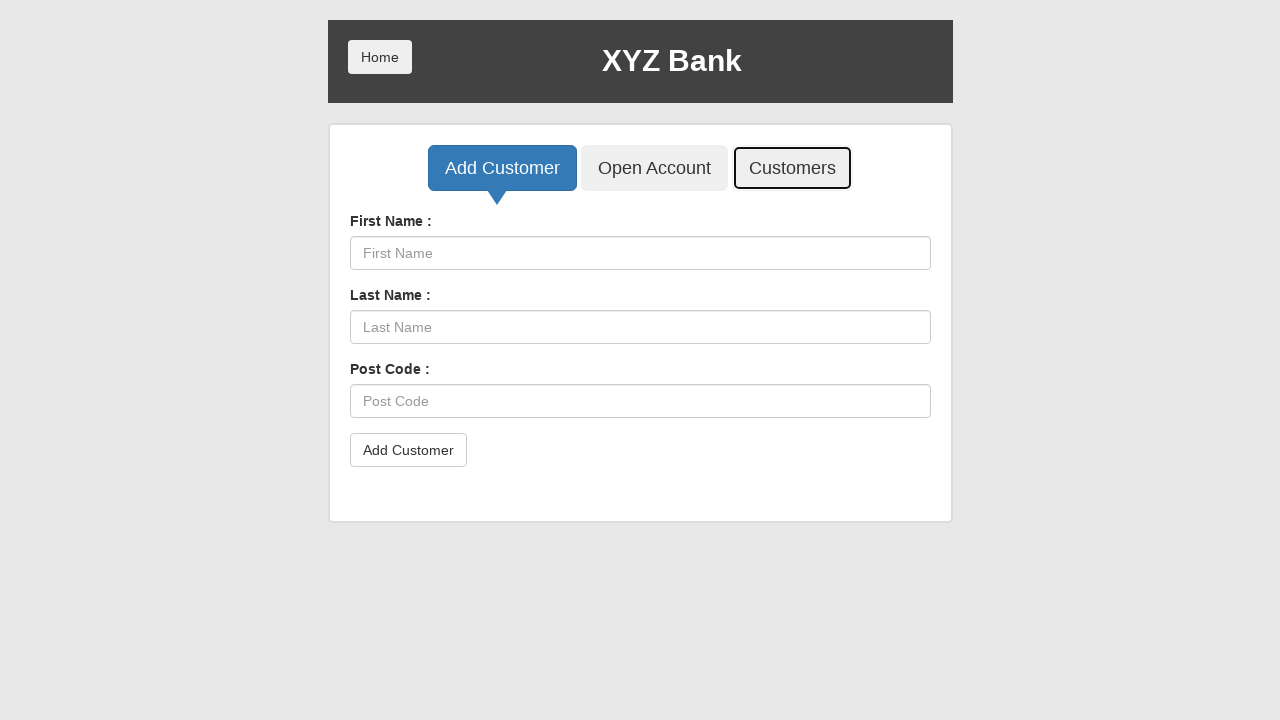

Clicked customer search input field at (652, 228) on xpath=/html/body/div/div/div[2]/div/div[2]/div/form/div/div/input
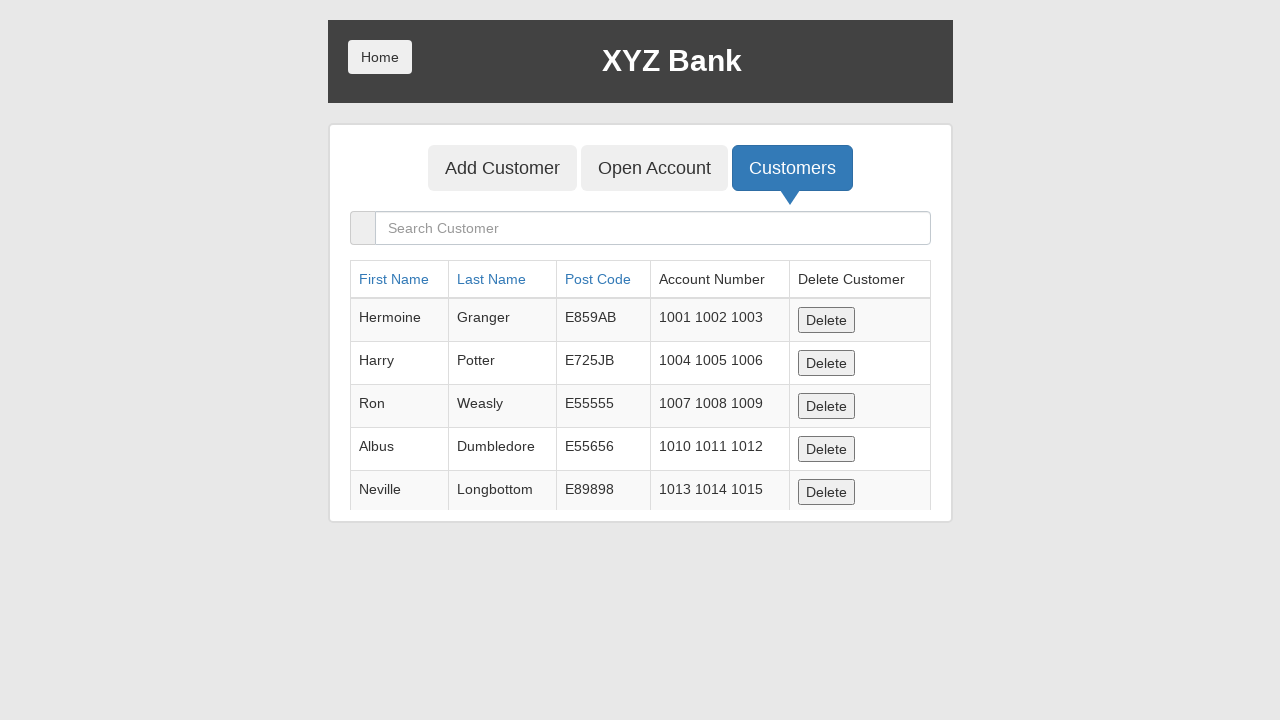

Filled search field with 'John' to find customer on xpath=/html/body/div/div/div[2]/div/div[2]/div/form/div/div/input
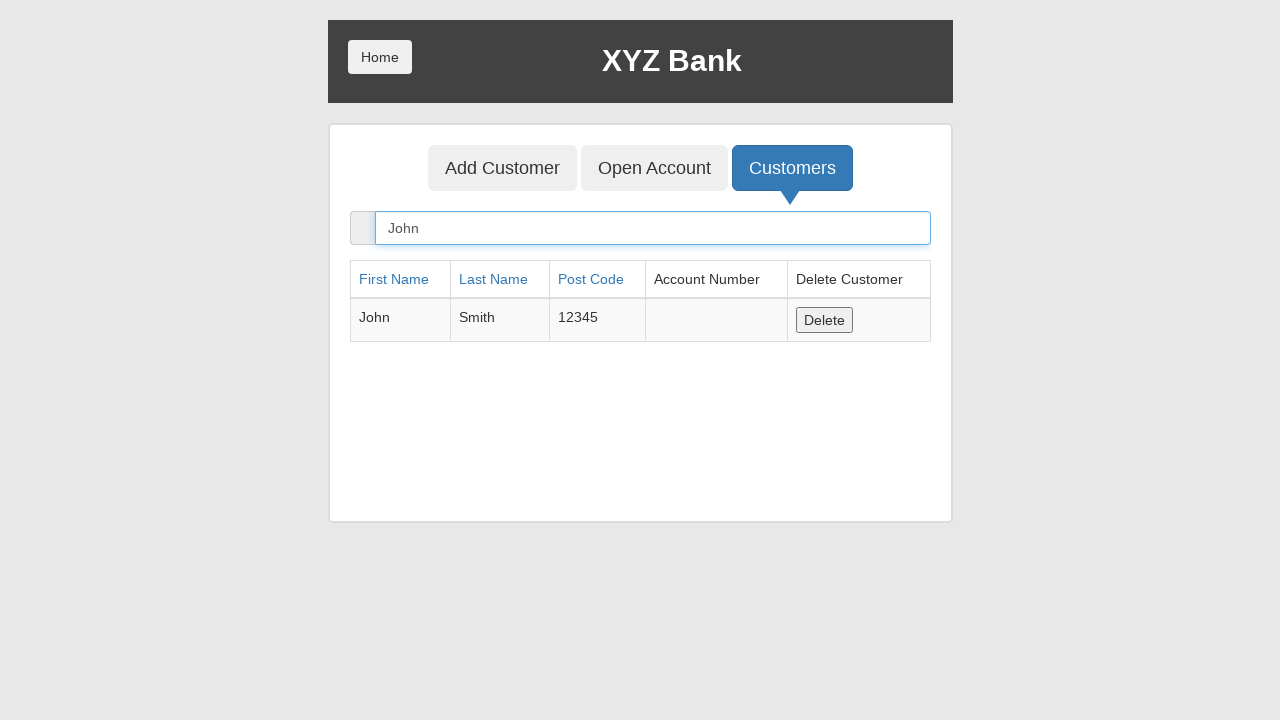

Customer 'John Smith' found in customer table
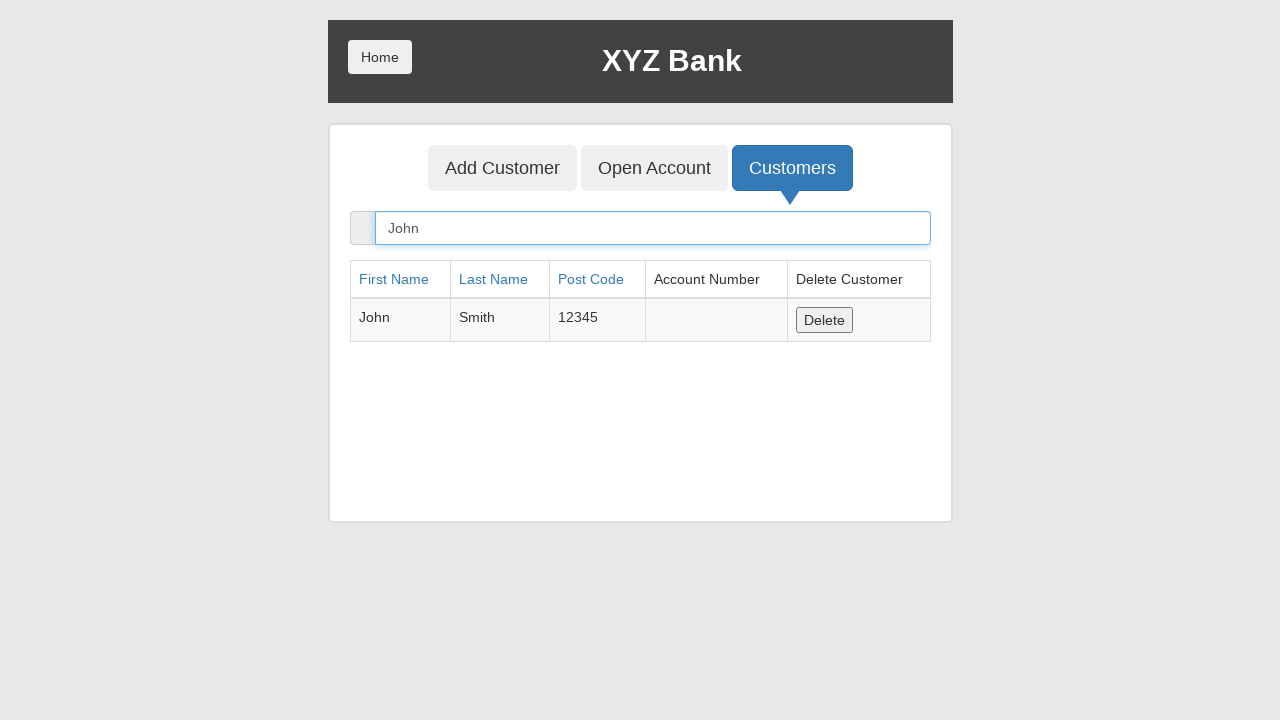

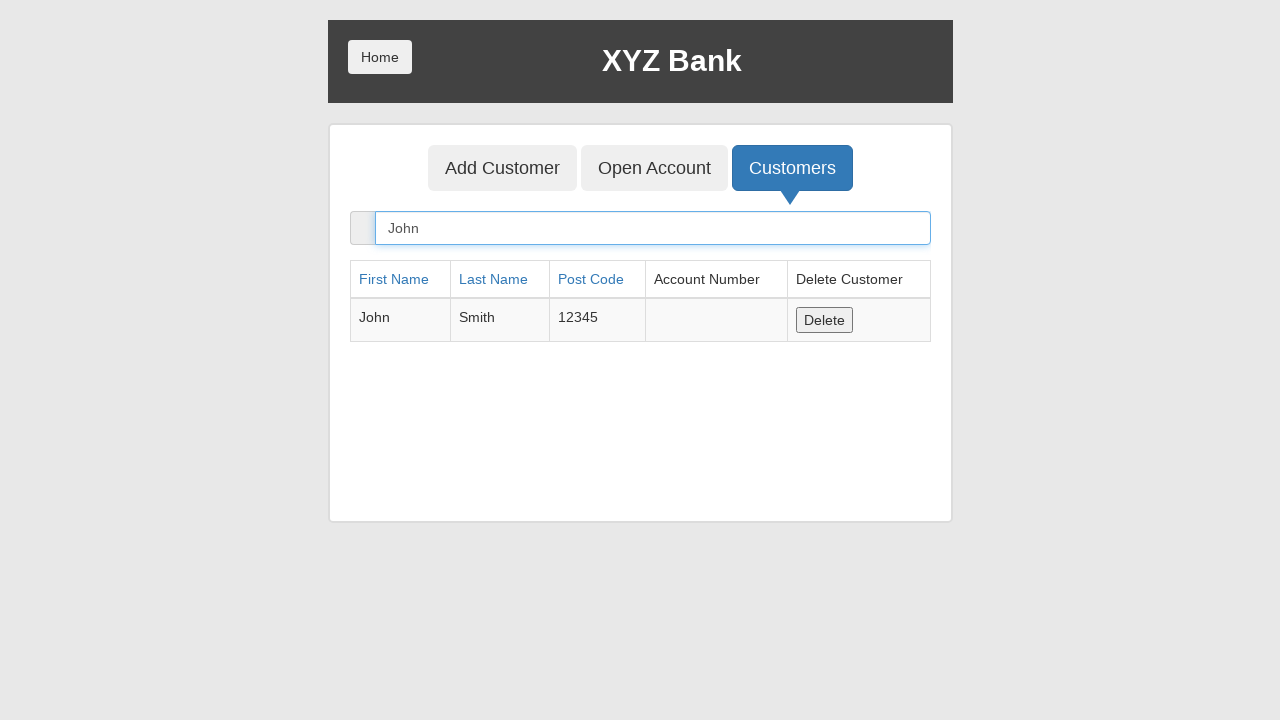